Tests a sign-up form by filling in first name, last name, and email fields, then submitting the form by pressing Enter on the sign-up button.

Starting URL: https://secure-retreat-92358.herokuapp.com/

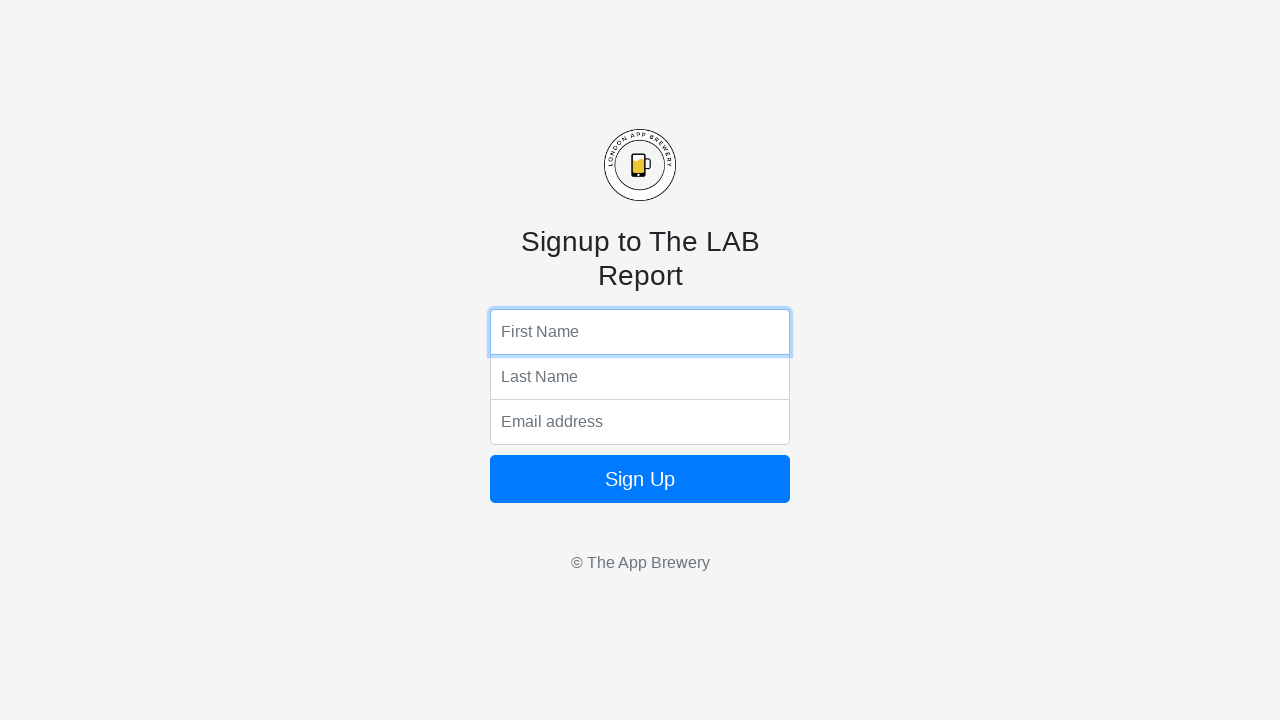

Navigated to sign-up form page
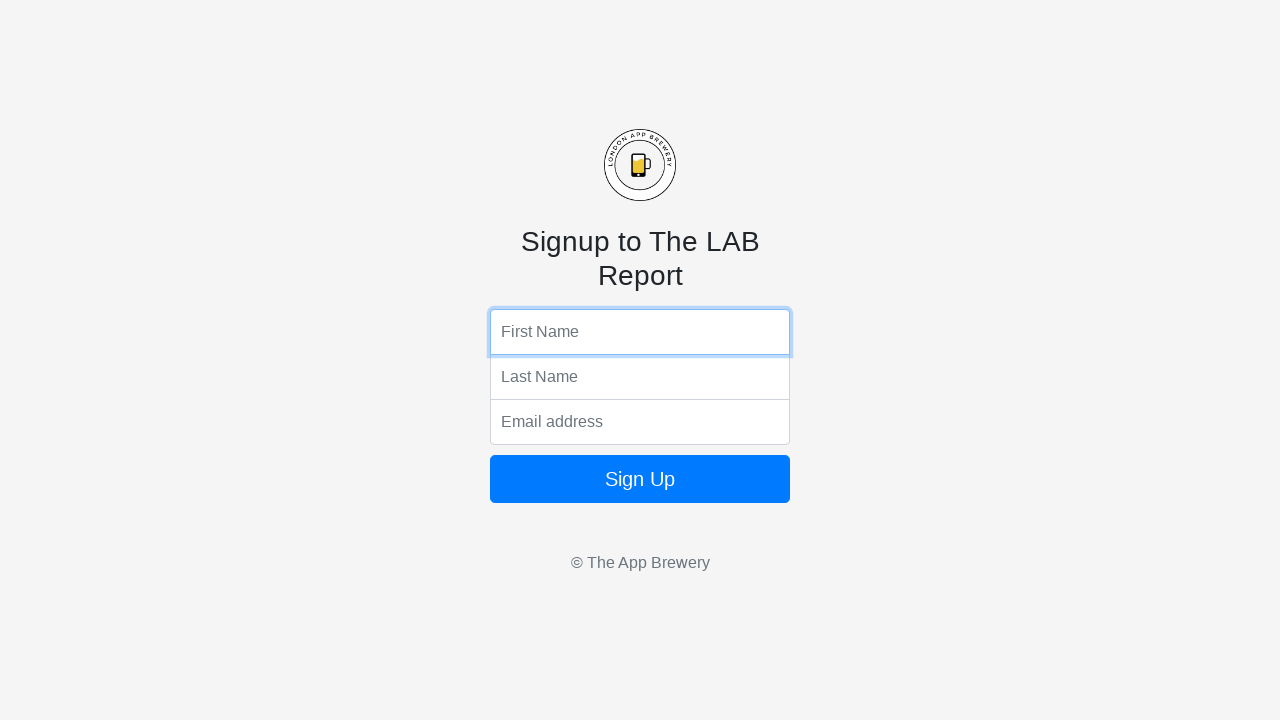

Filled first name field with 'Ely' on input[name='fName']
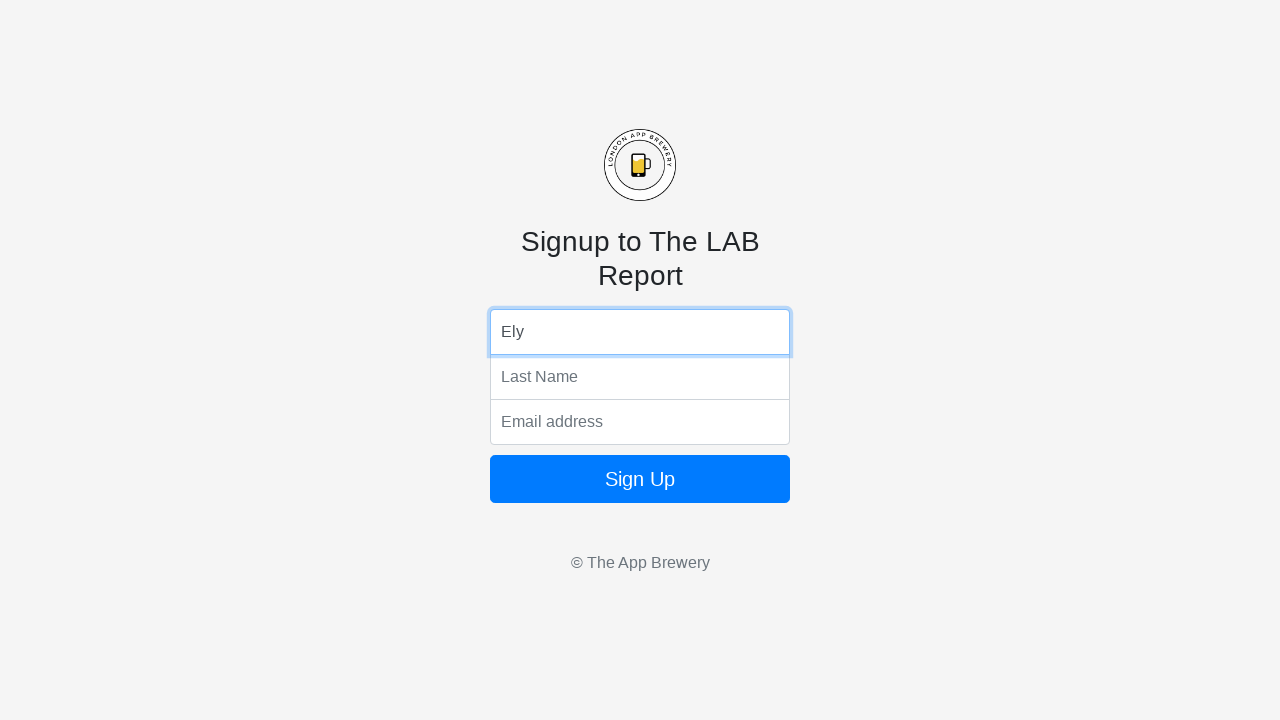

Filled last name field with 'Panda' on input[name='lName']
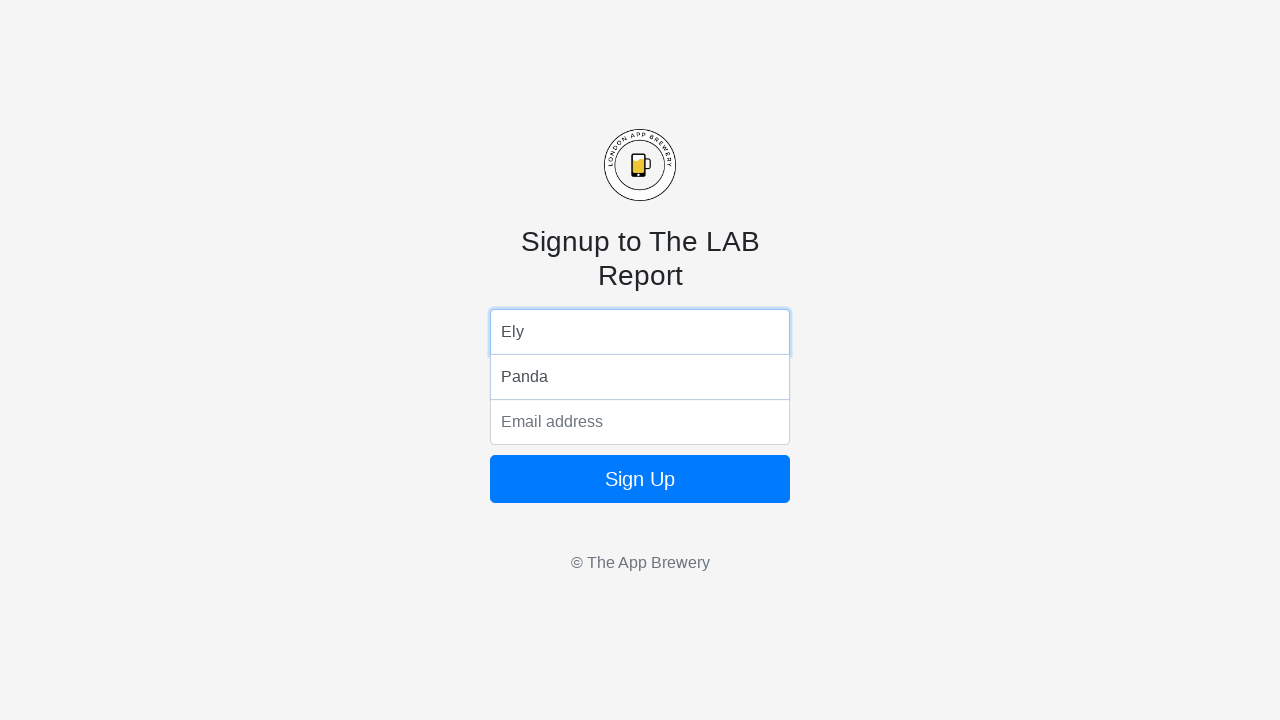

Filled email field with '123456@163.com' on input[name='email']
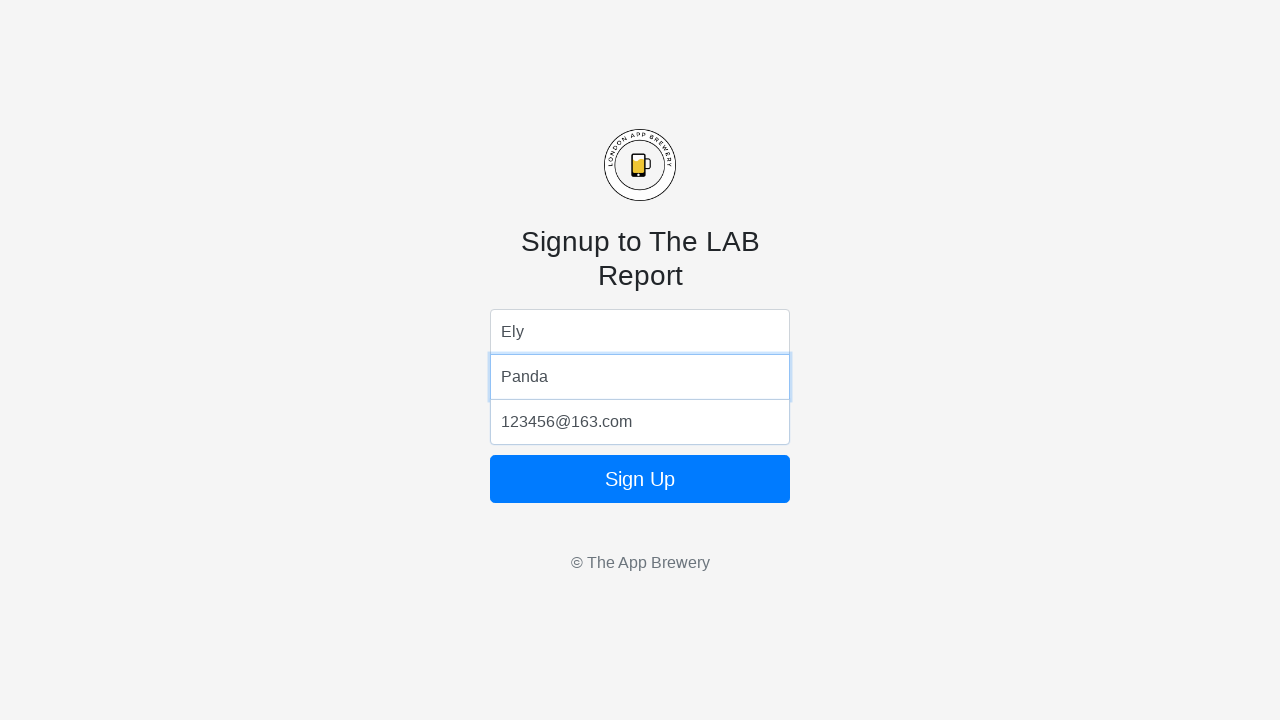

Clicked sign-up button to submit the form at (640, 479) on form button
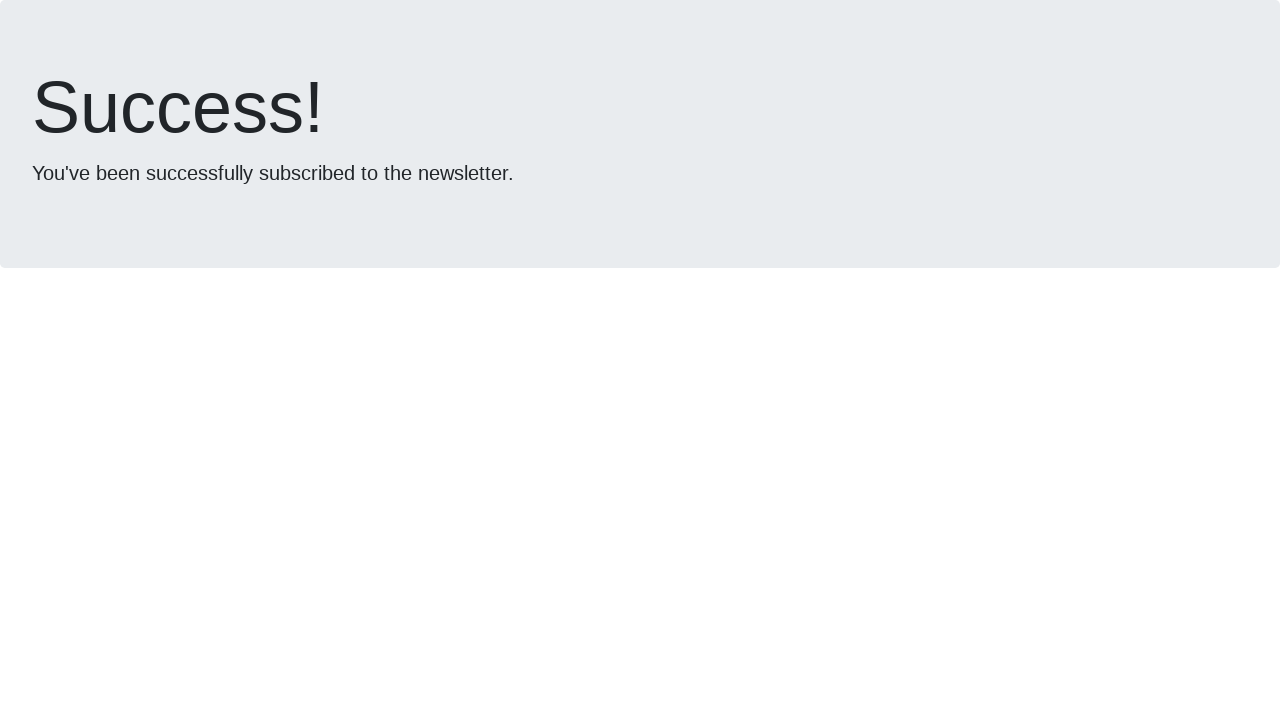

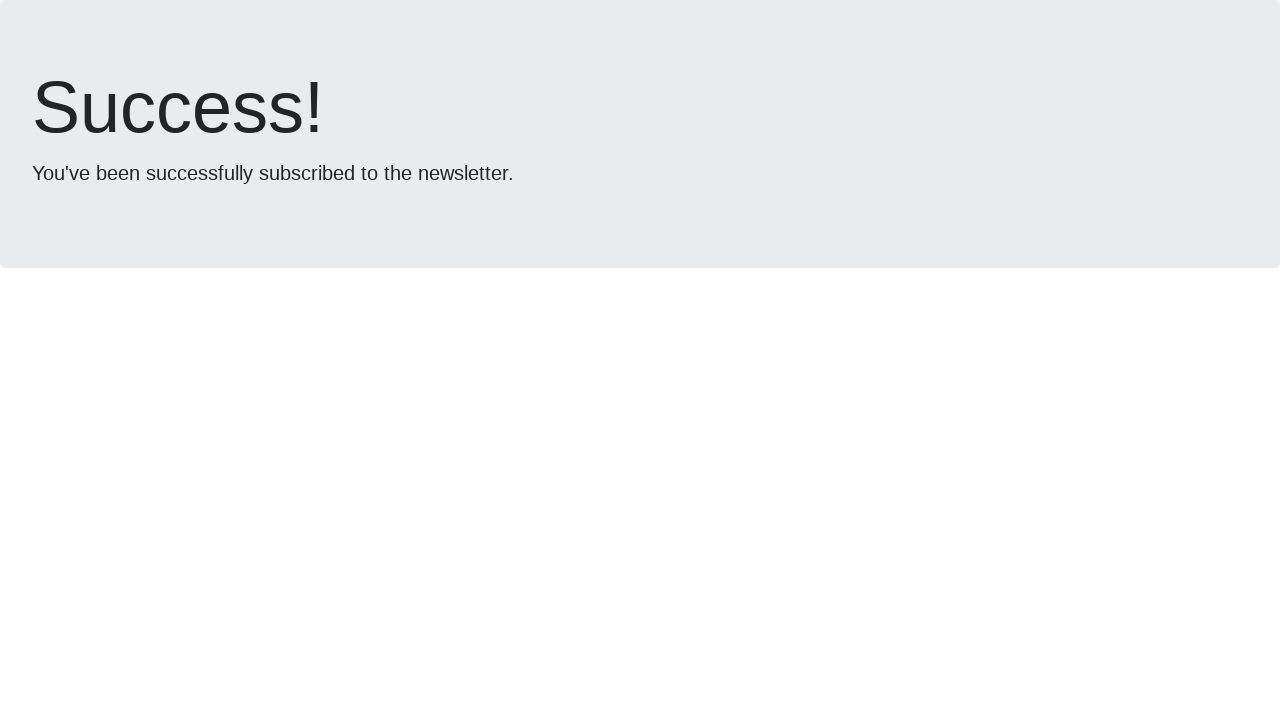